Tests the jQuery UI draggable functionality by switching to an iframe and dragging an element by a specified offset

Starting URL: https://jqueryui.com/draggable/

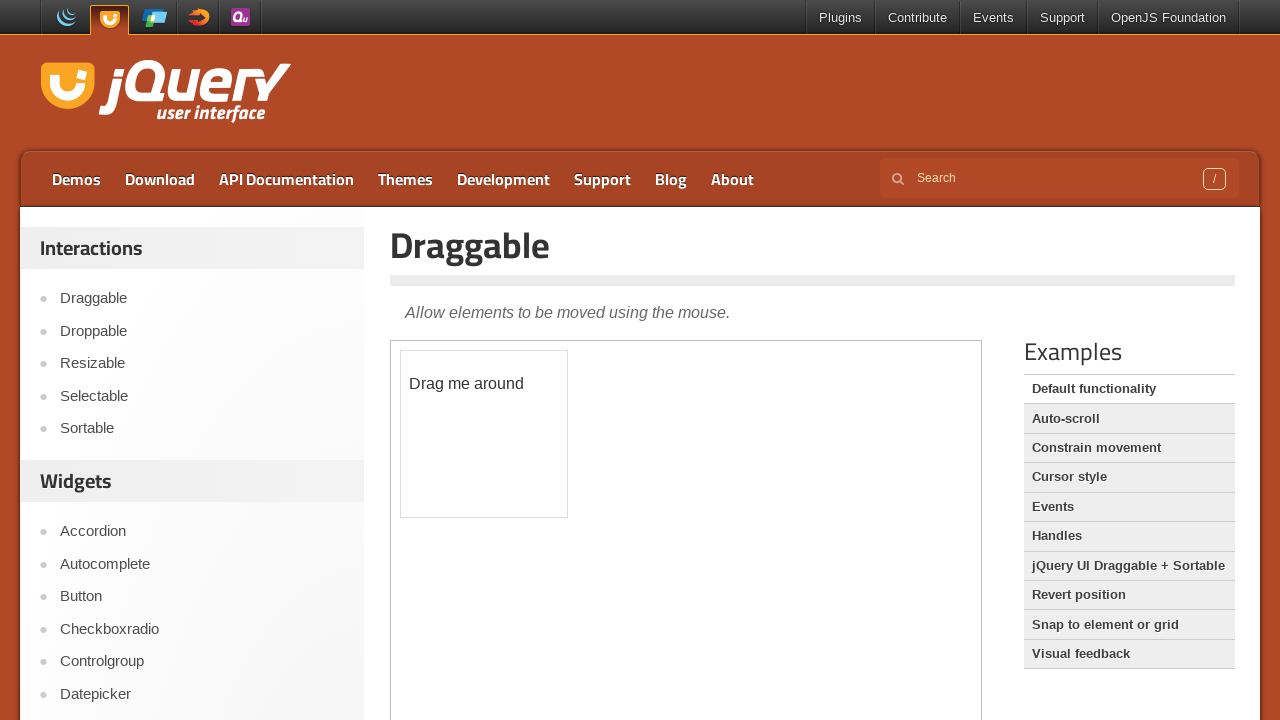

Located the first iframe containing the draggable element
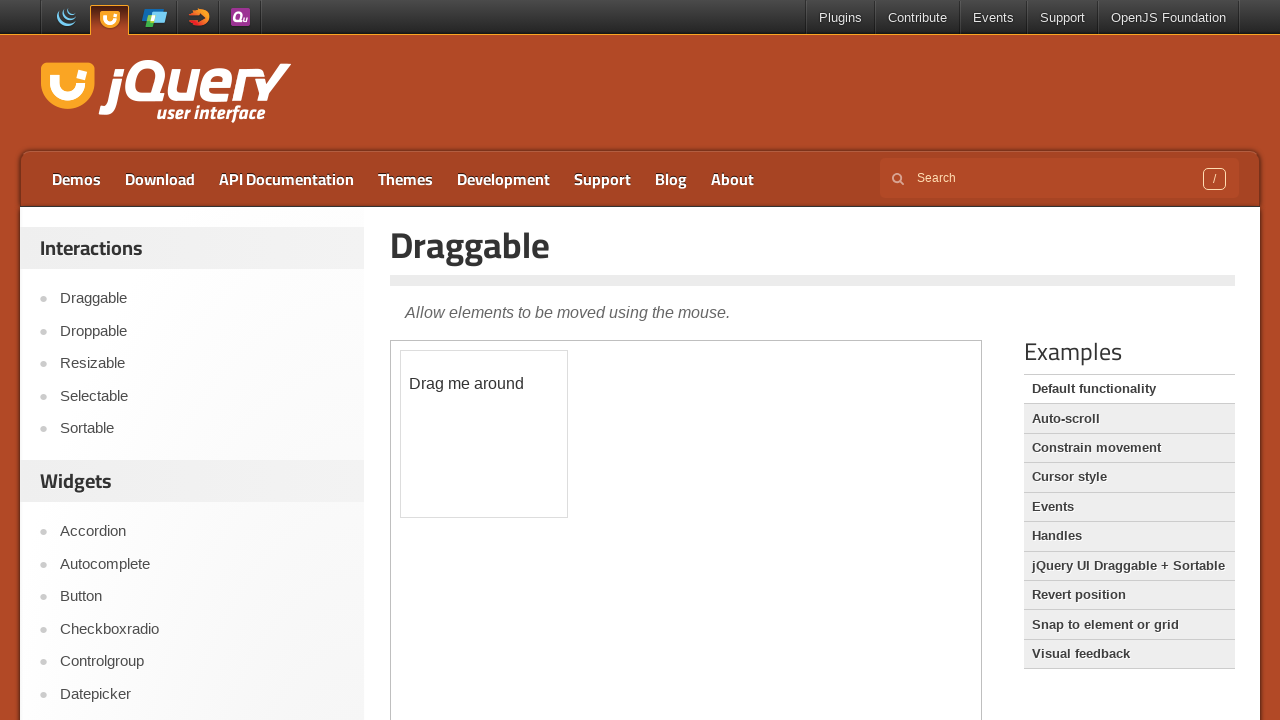

Located the draggable element with id 'draggable' within the iframe
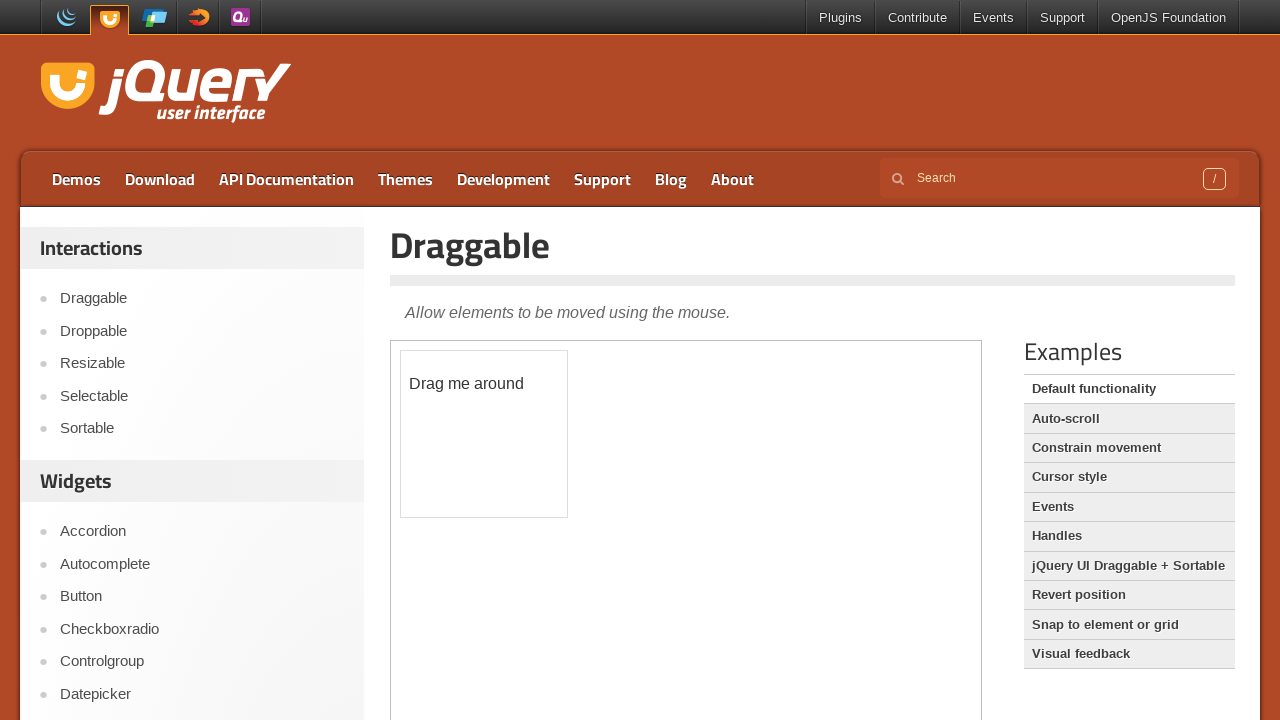

Dragged the element 50px right and 70px down at (451, 421)
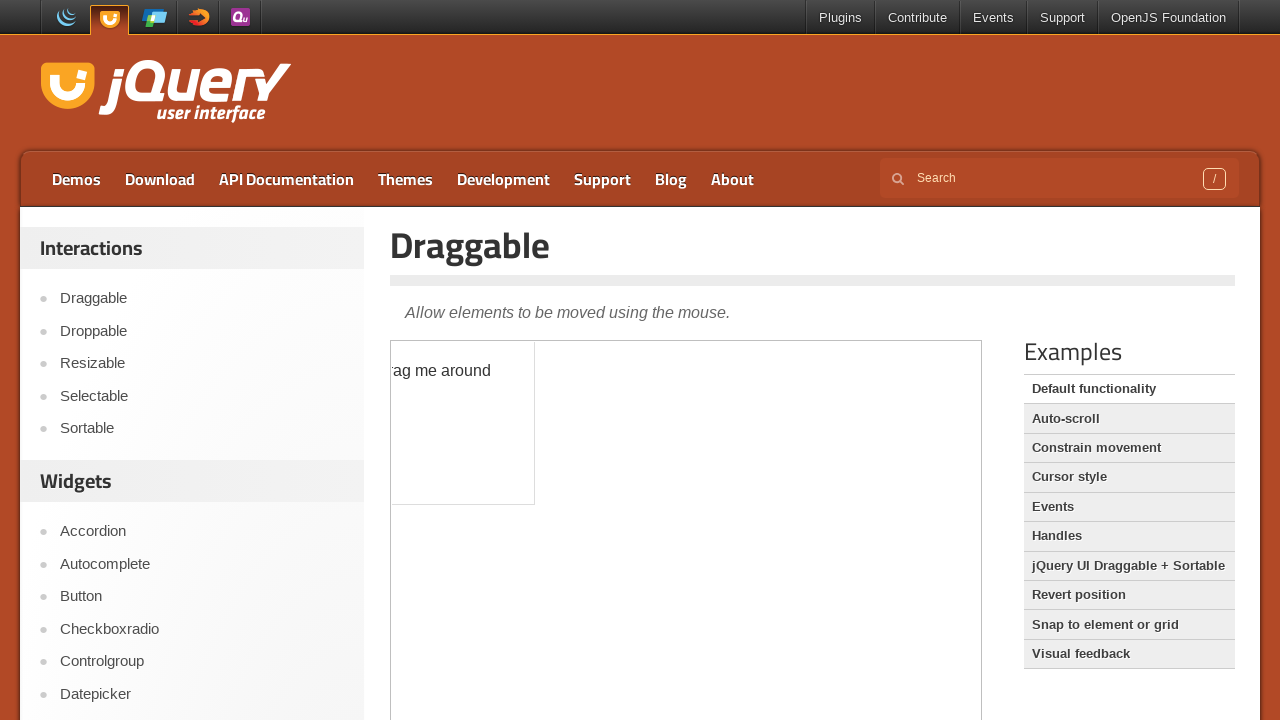

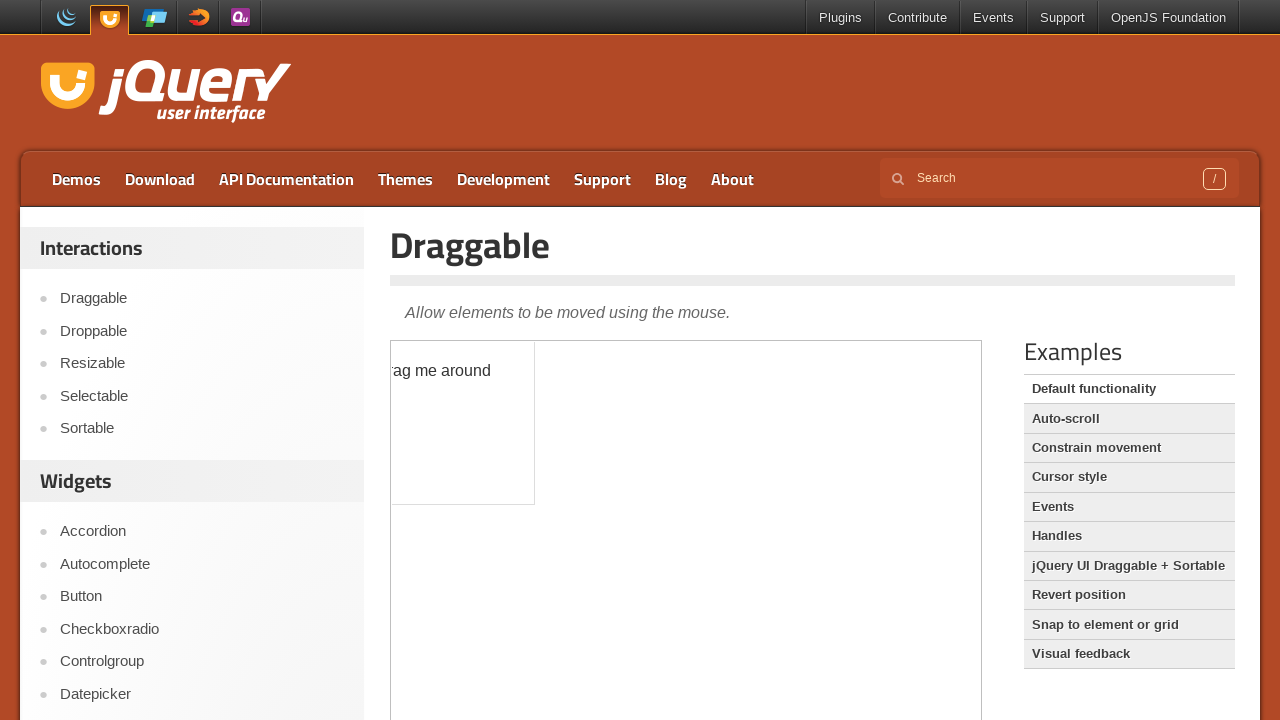